Tests form submission on DemoQA by filling in name, email, and address fields

Starting URL: https://demoqa.com/text-box

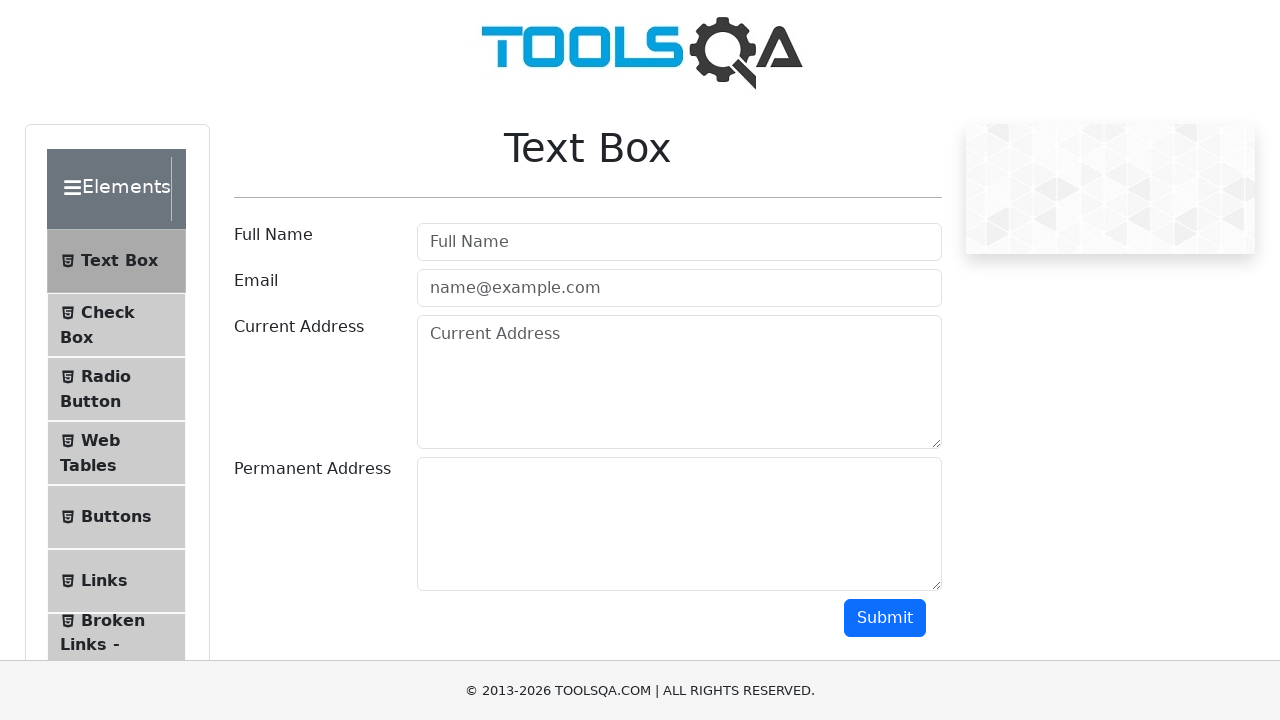

Submit button is visible
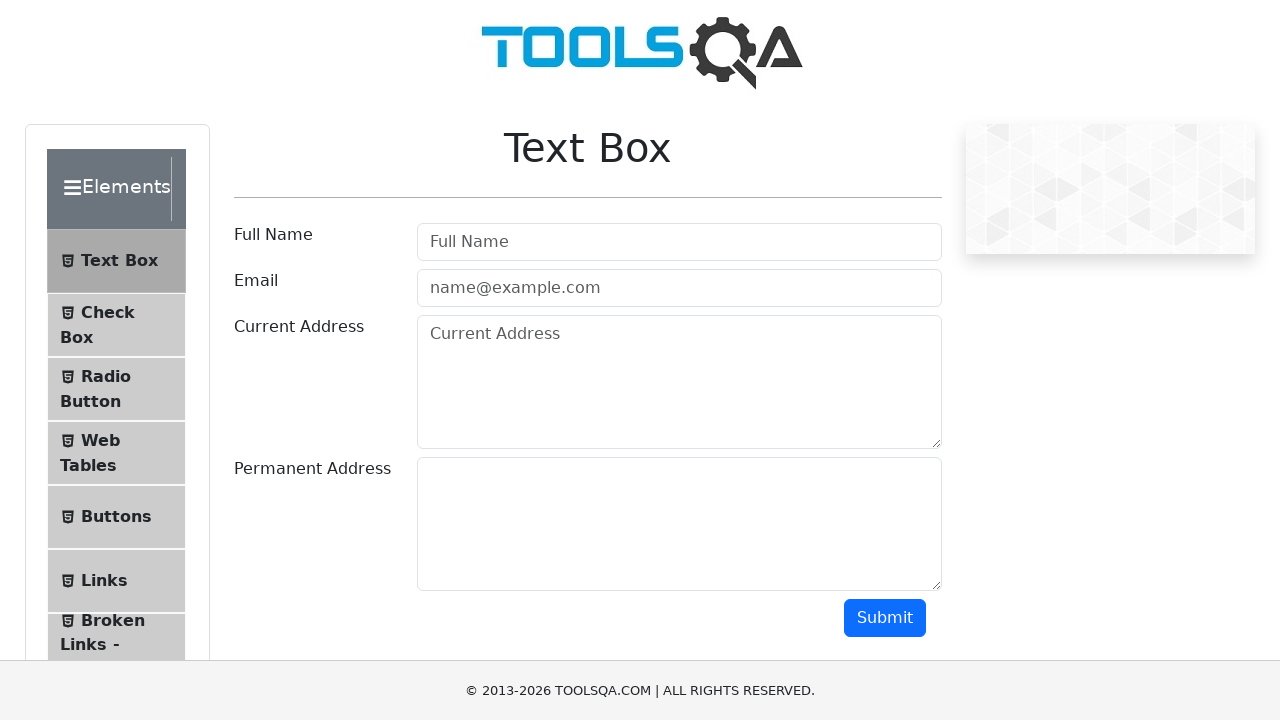

Filled name field with 'rodri' on #userName
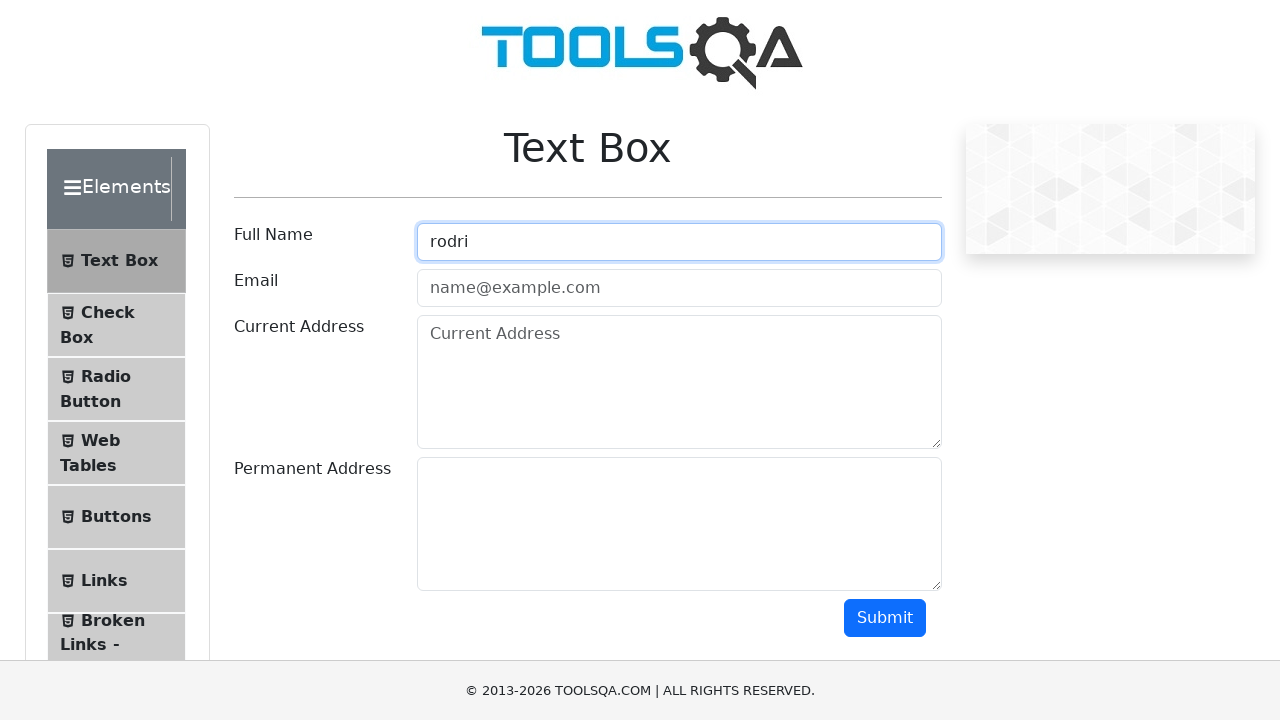

Filled email field with 'rodri@gmail.com' on #userEmail
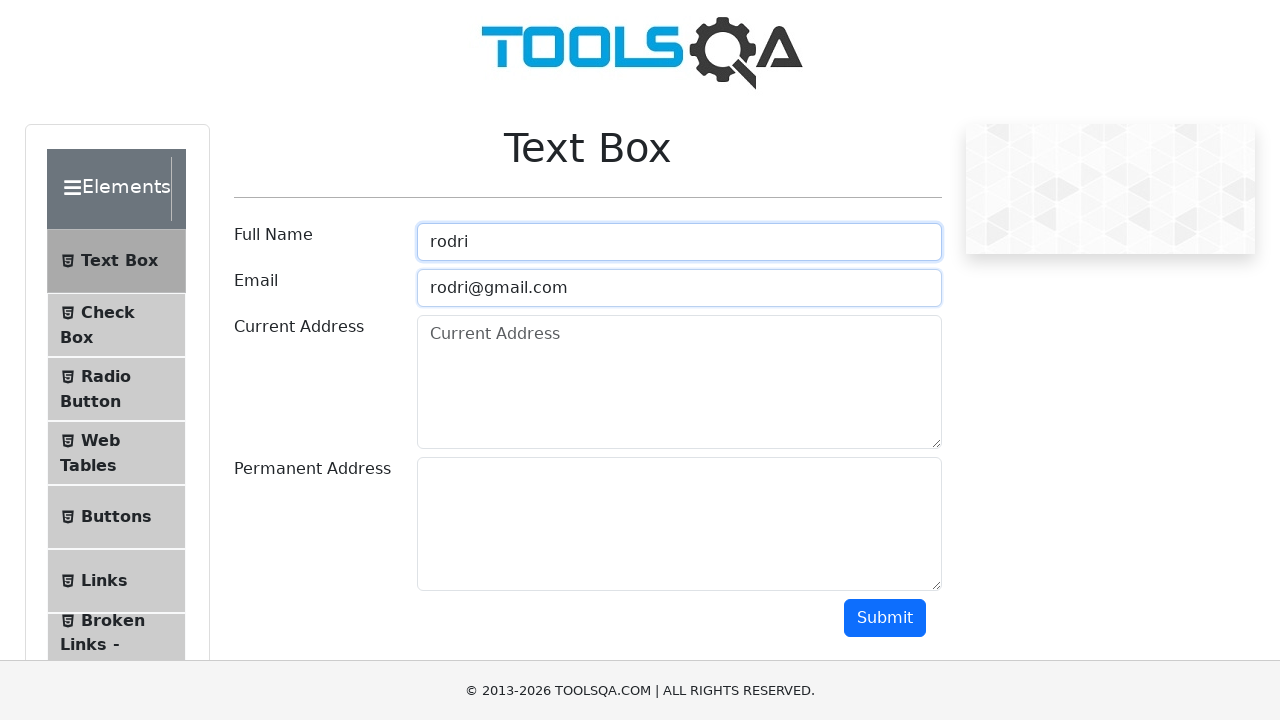

Filled current address field with 'mi direccion' on #currentAddress
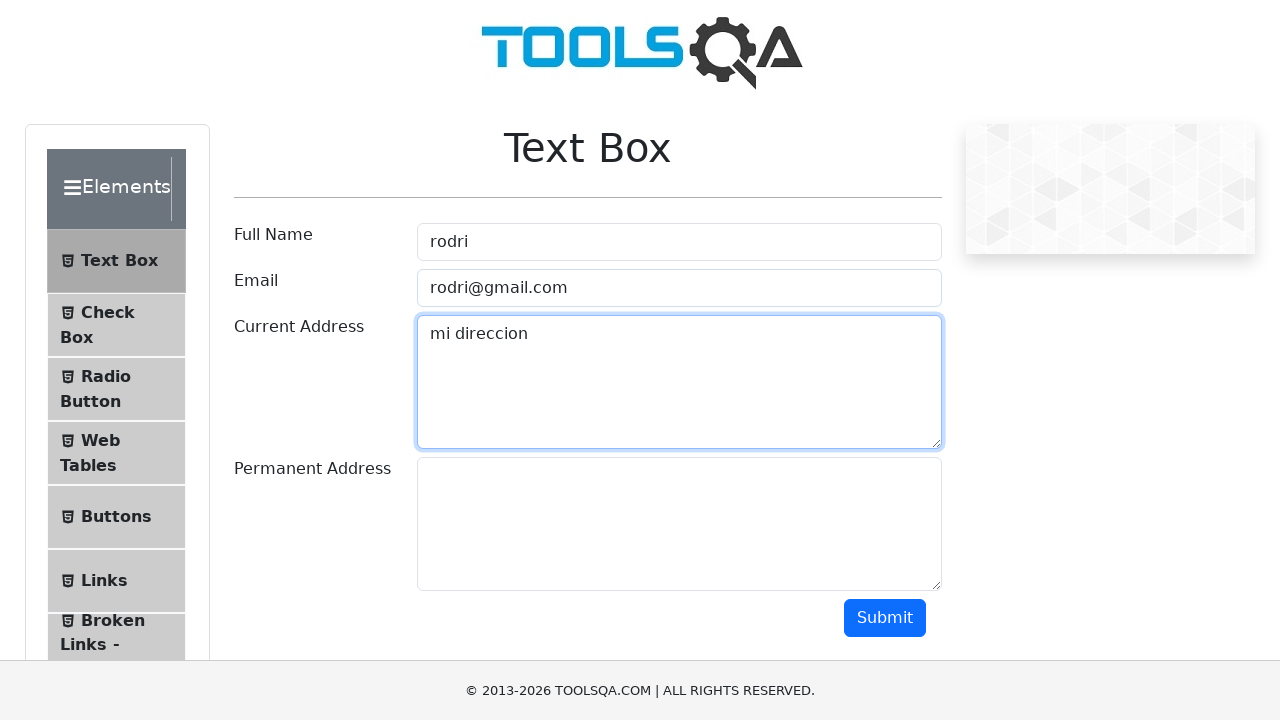

Filled permanent address field with 'mi otra direccion' on #permanentAddress
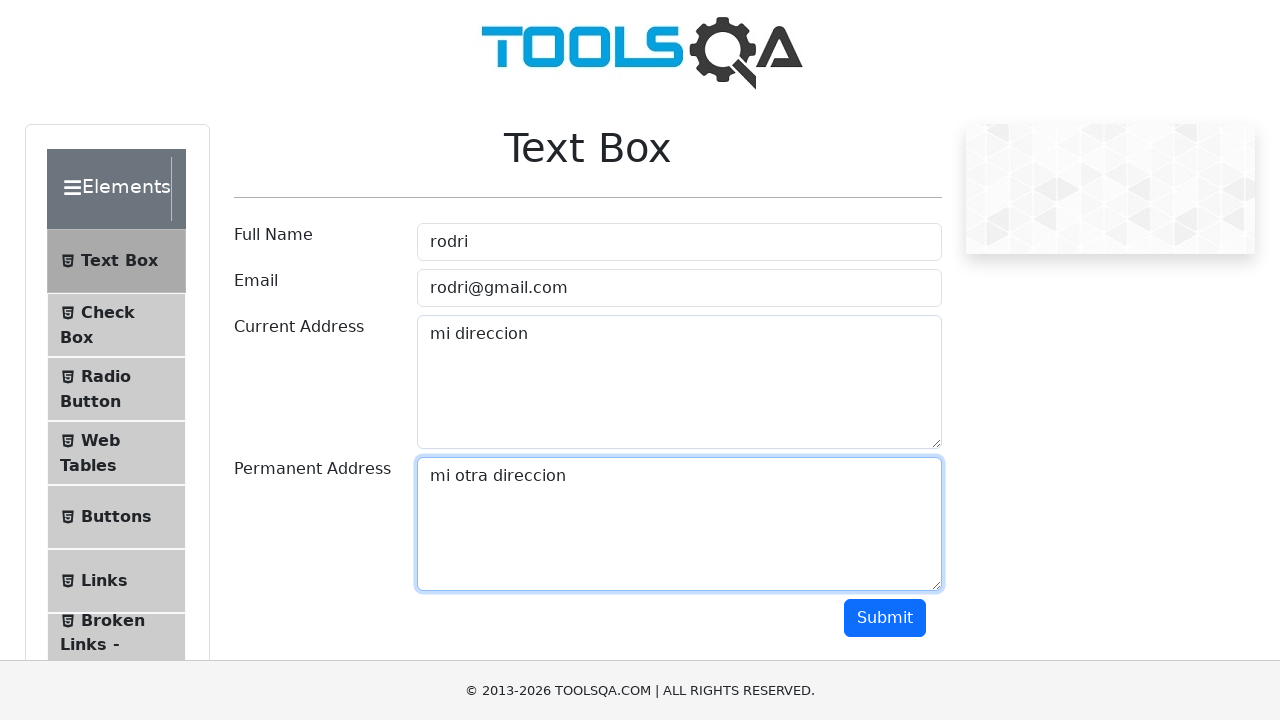

Clicked submit button to submit form at (885, 618) on #submit
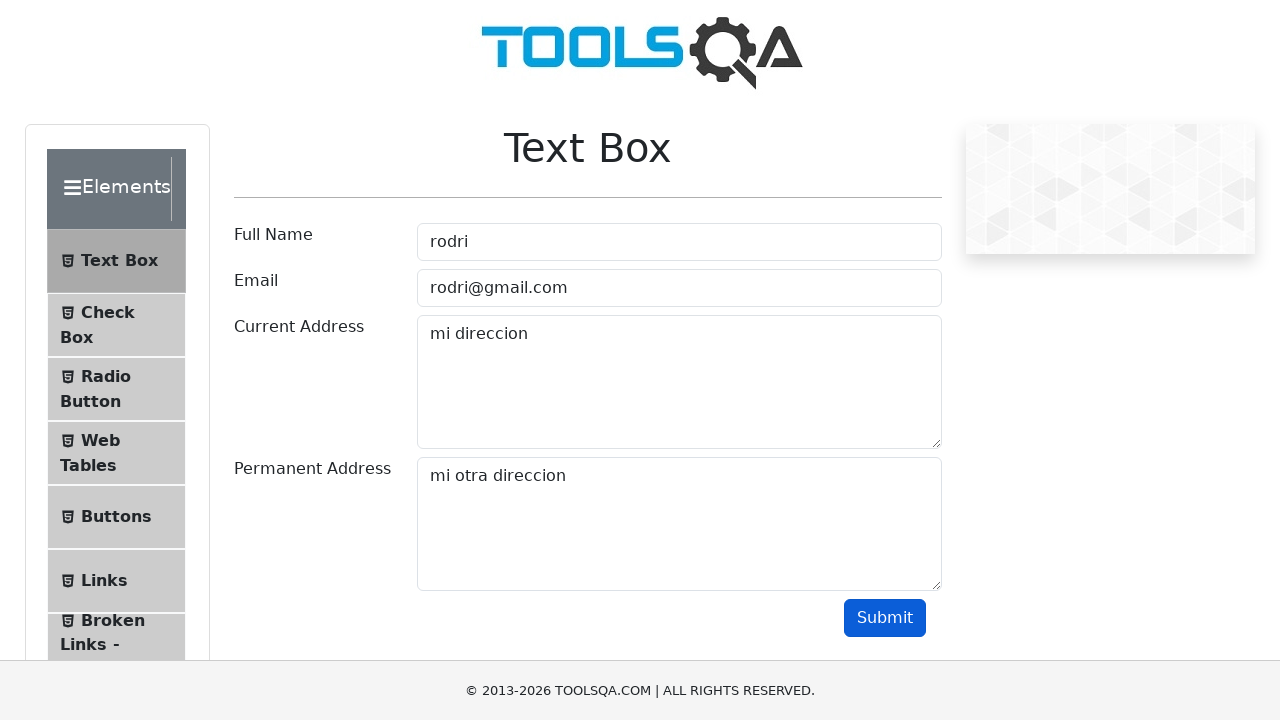

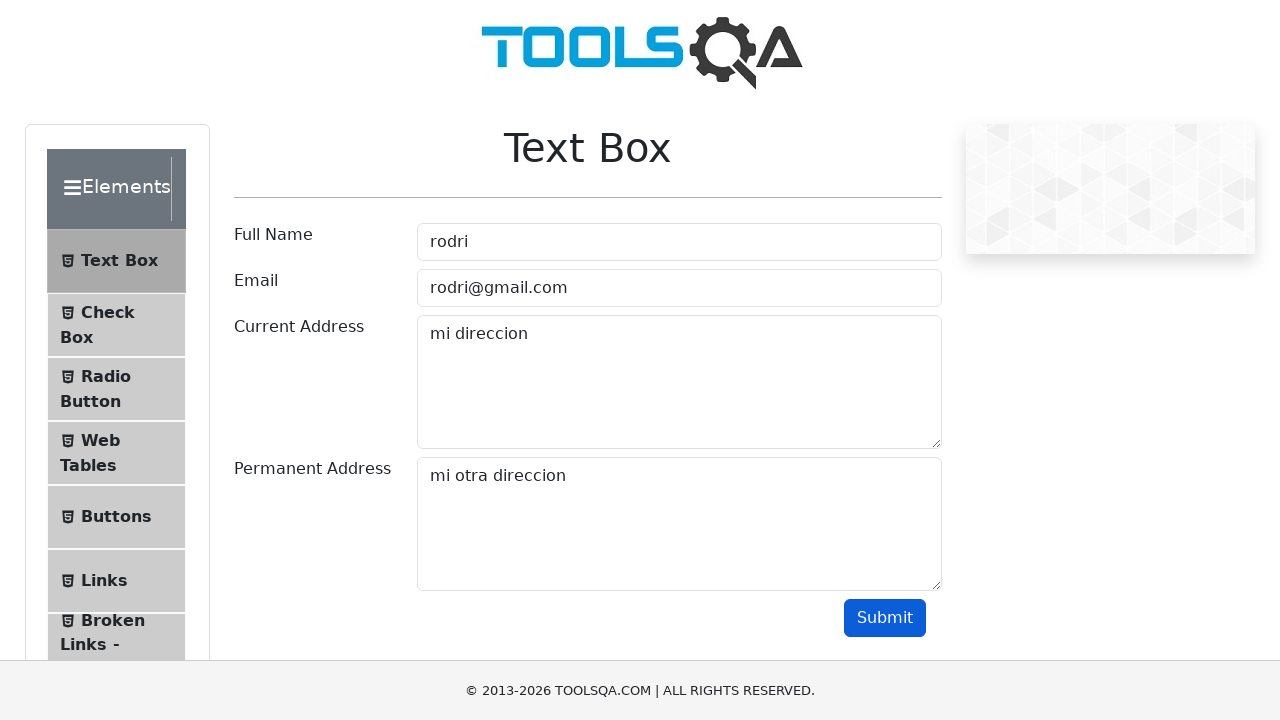